Performs a drag and drop action from box A (draggable) to box B (droppable)

Starting URL: https://crossbrowsertesting.github.io/drag-and-drop

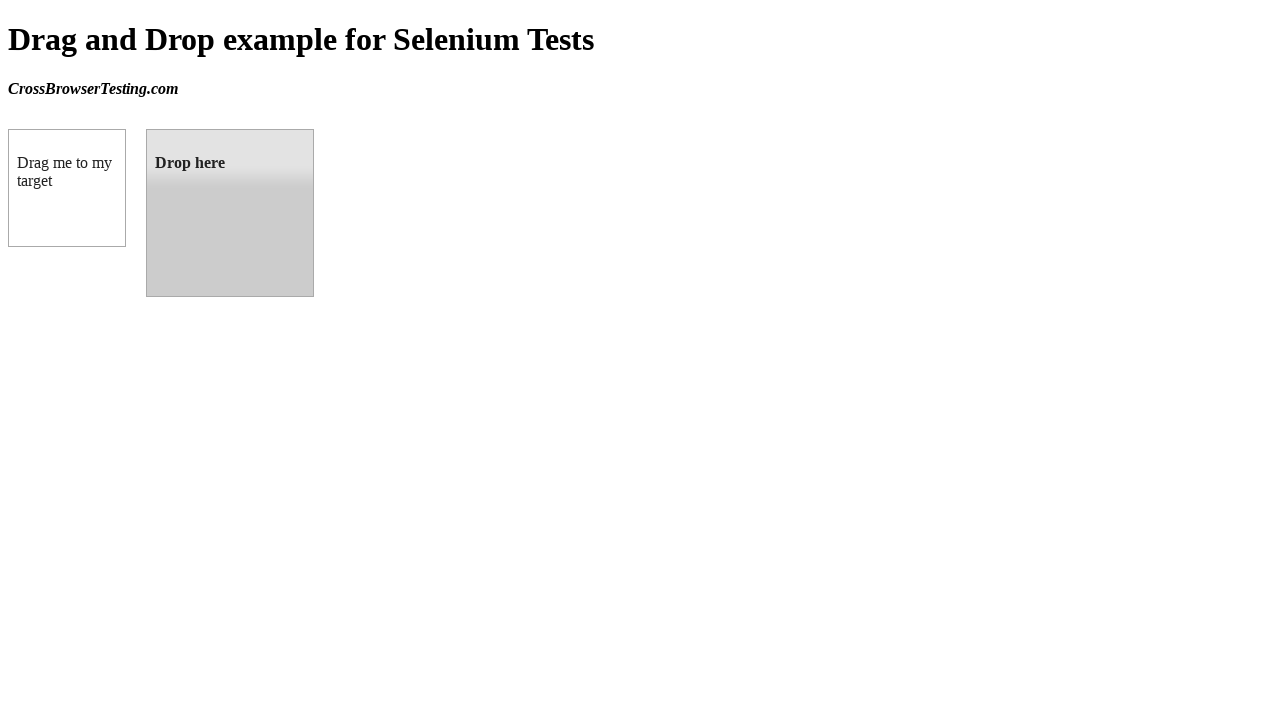

Navigated to drag and drop test page
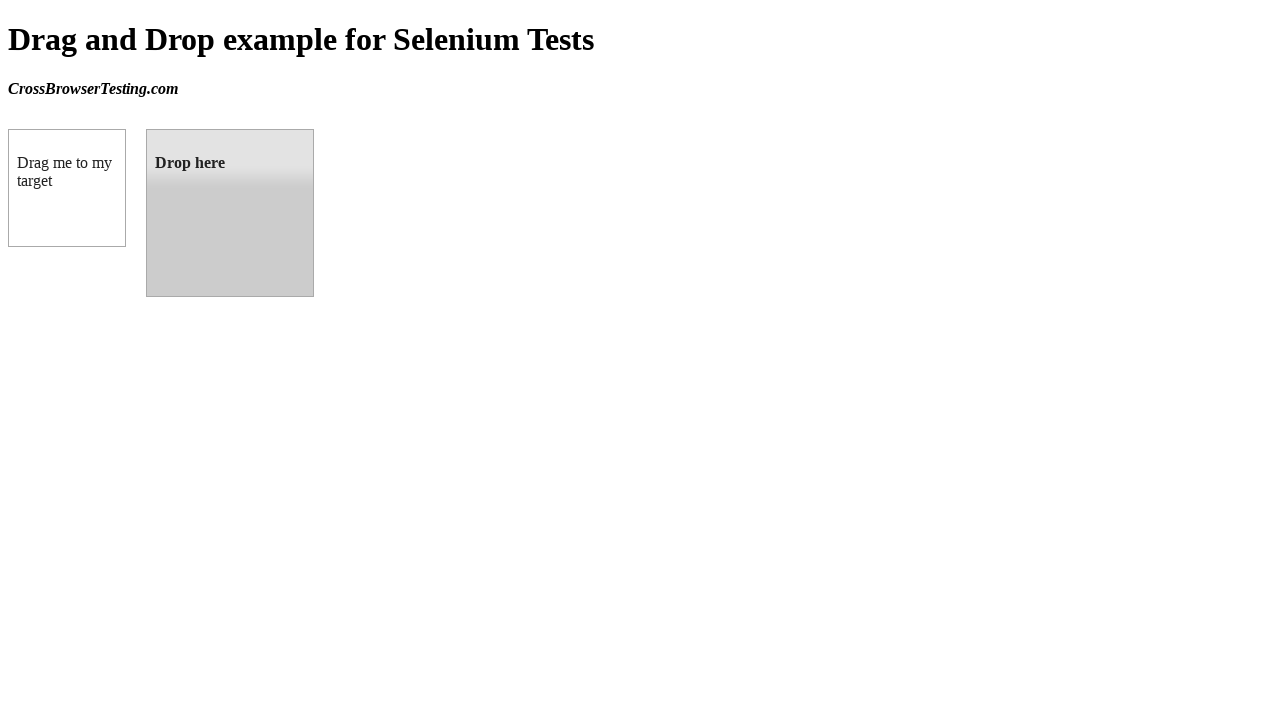

Located draggable element (box A)
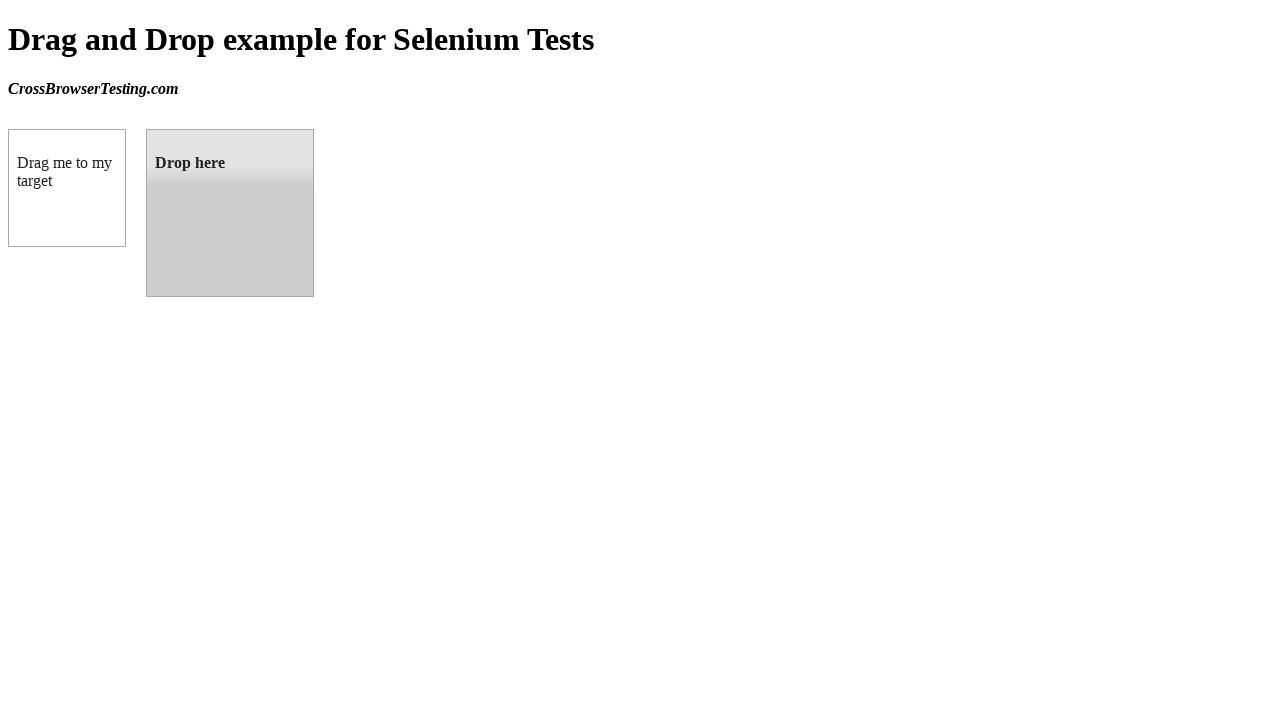

Located droppable element (box B)
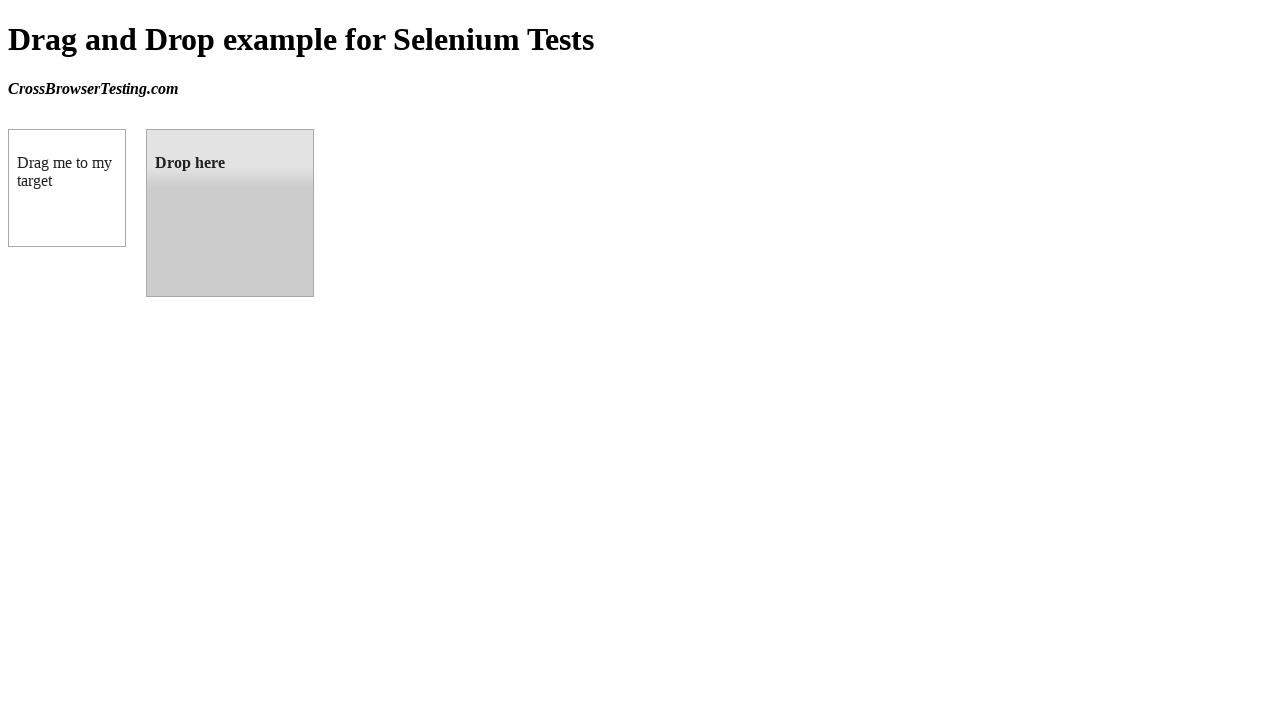

Performed drag and drop action from box A to box B at (230, 213)
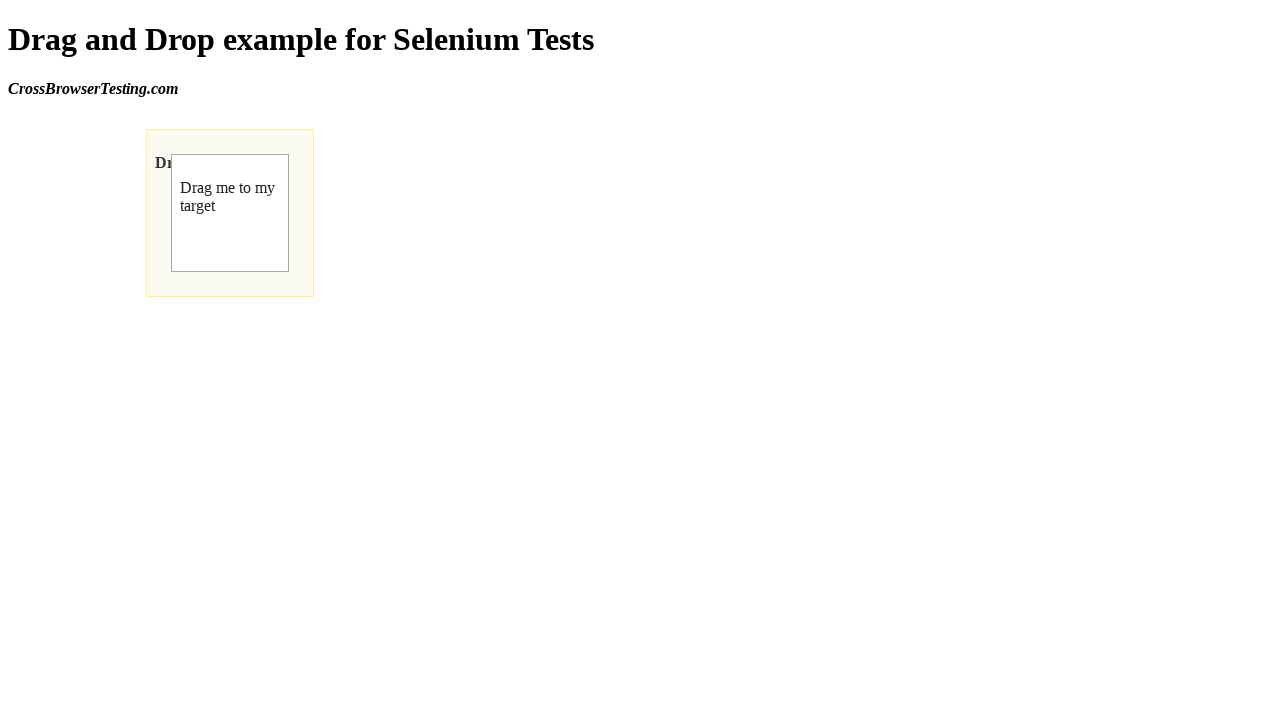

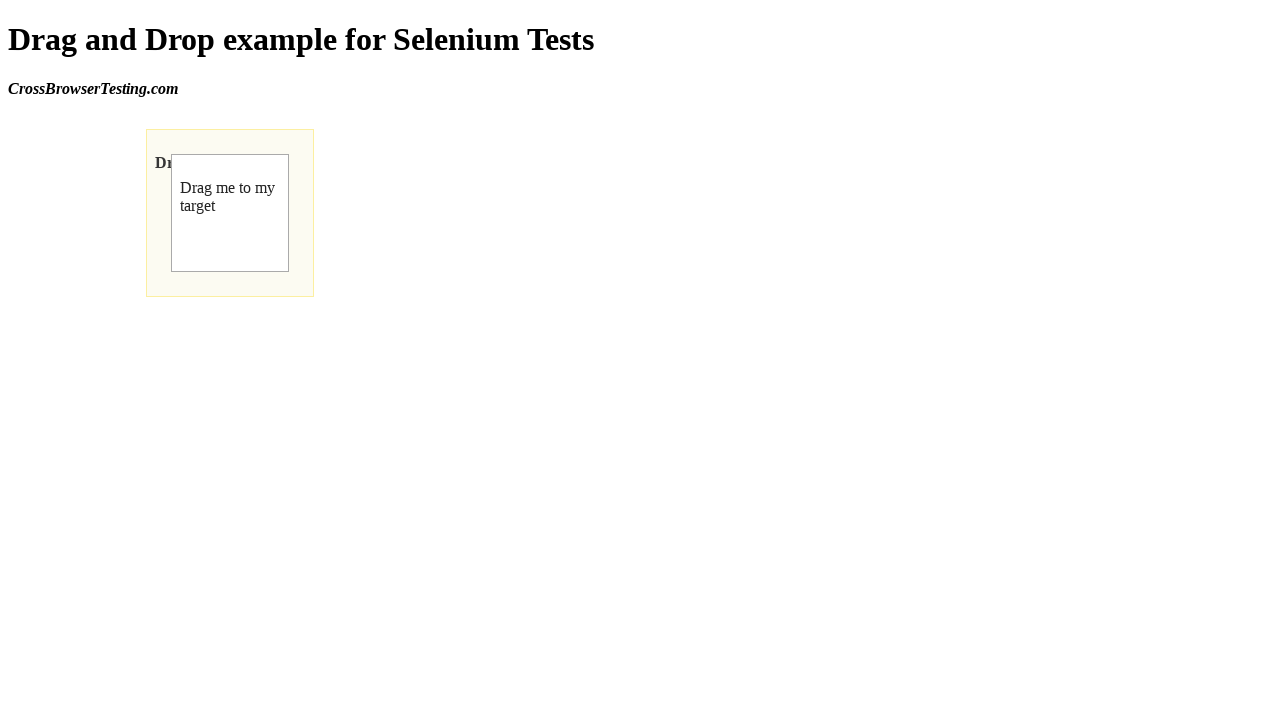